Tests React Semantic UI custom dropdown by selecting different names from the dropdown and verifying selections are displayed correctly.

Starting URL: https://react.semantic-ui.com/maximize/dropdown-example-selection/

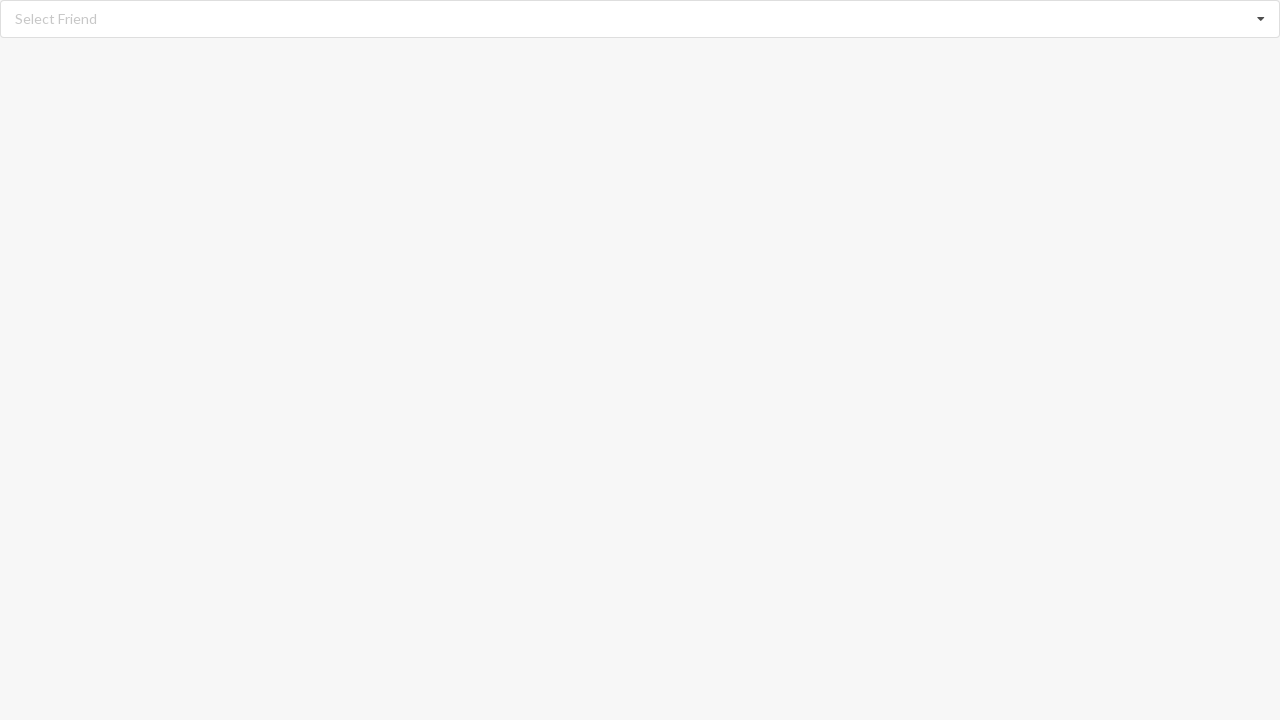

Clicked dropdown to open selection menu at (640, 19) on div.dropdown
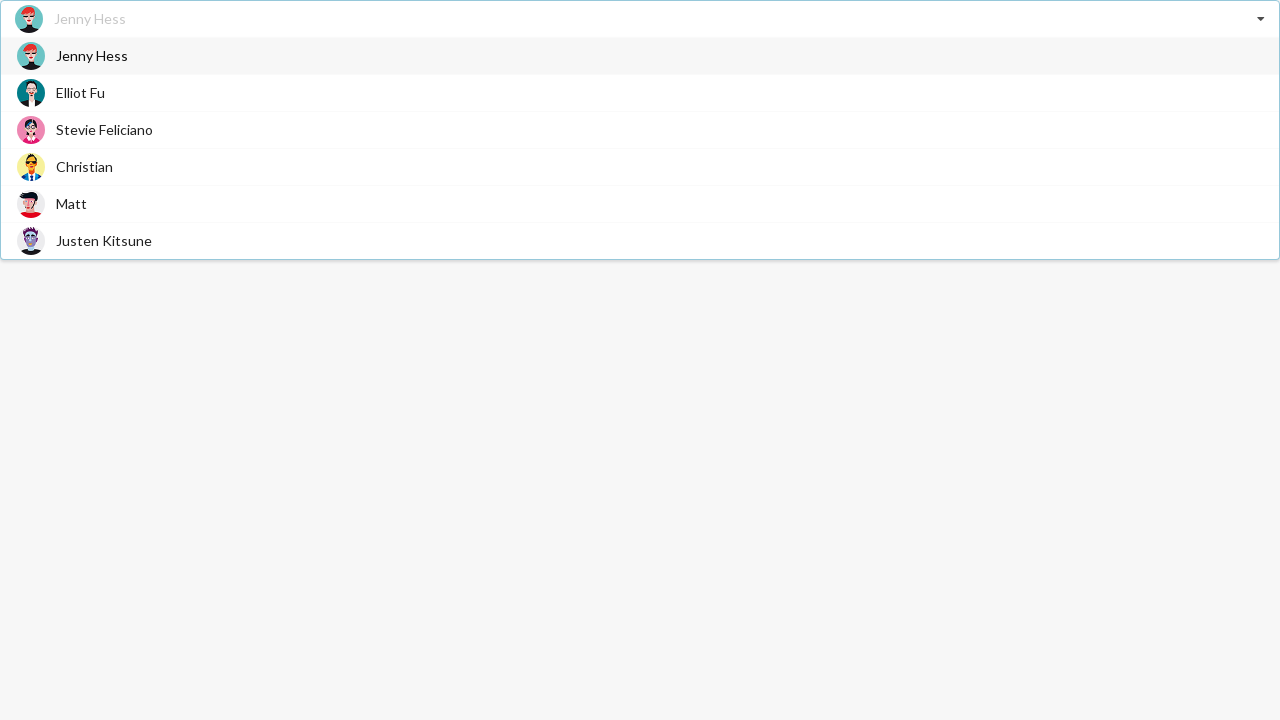

Dropdown menu items loaded
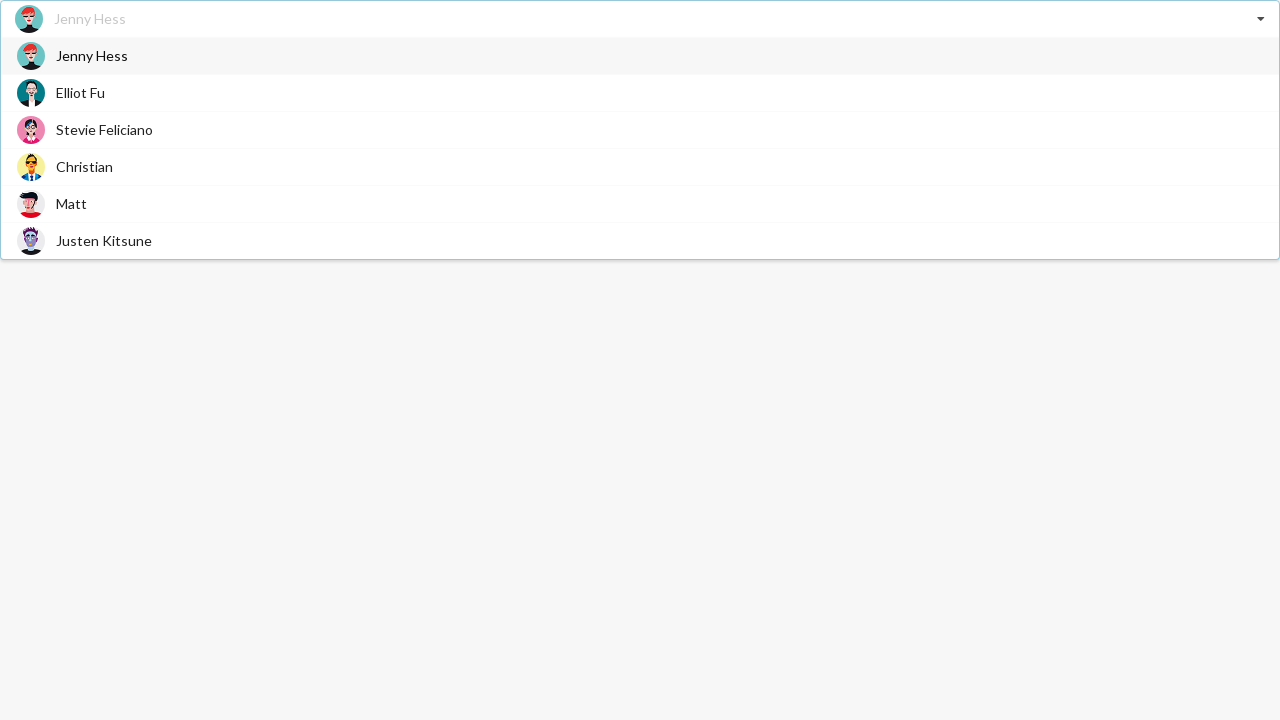

Selected 'Stevie Feliciano' from dropdown at (104, 130) on div.item>span.text:has-text('Stevie Feliciano')
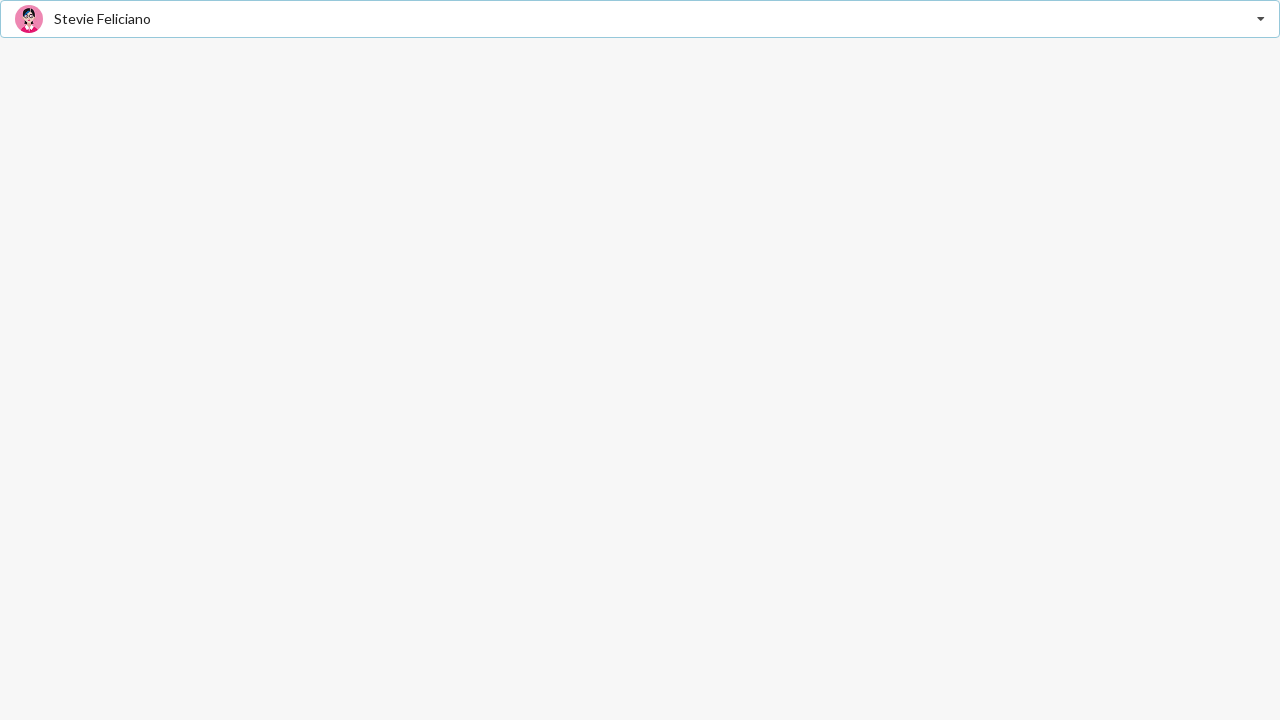

Waited 500ms for selection to settle
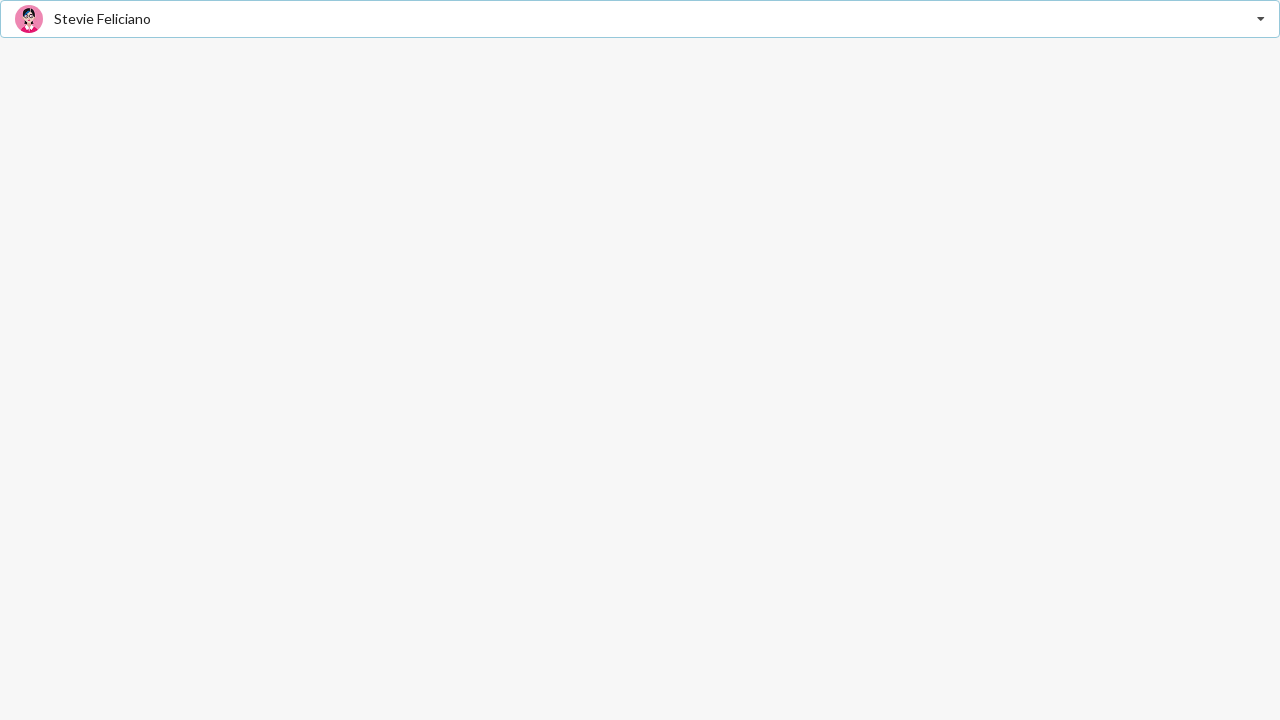

Verified 'Stevie Feliciano' is displayed as selected
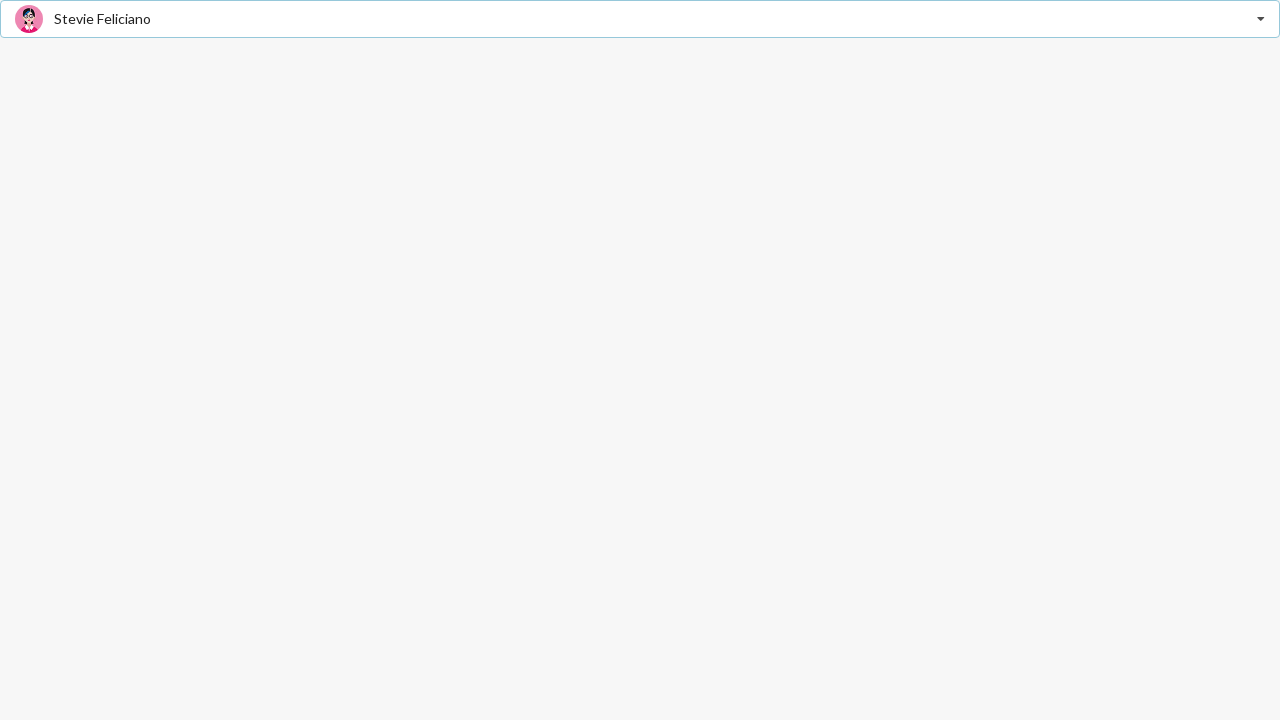

Clicked dropdown to open selection menu at (83, 19) on div.text
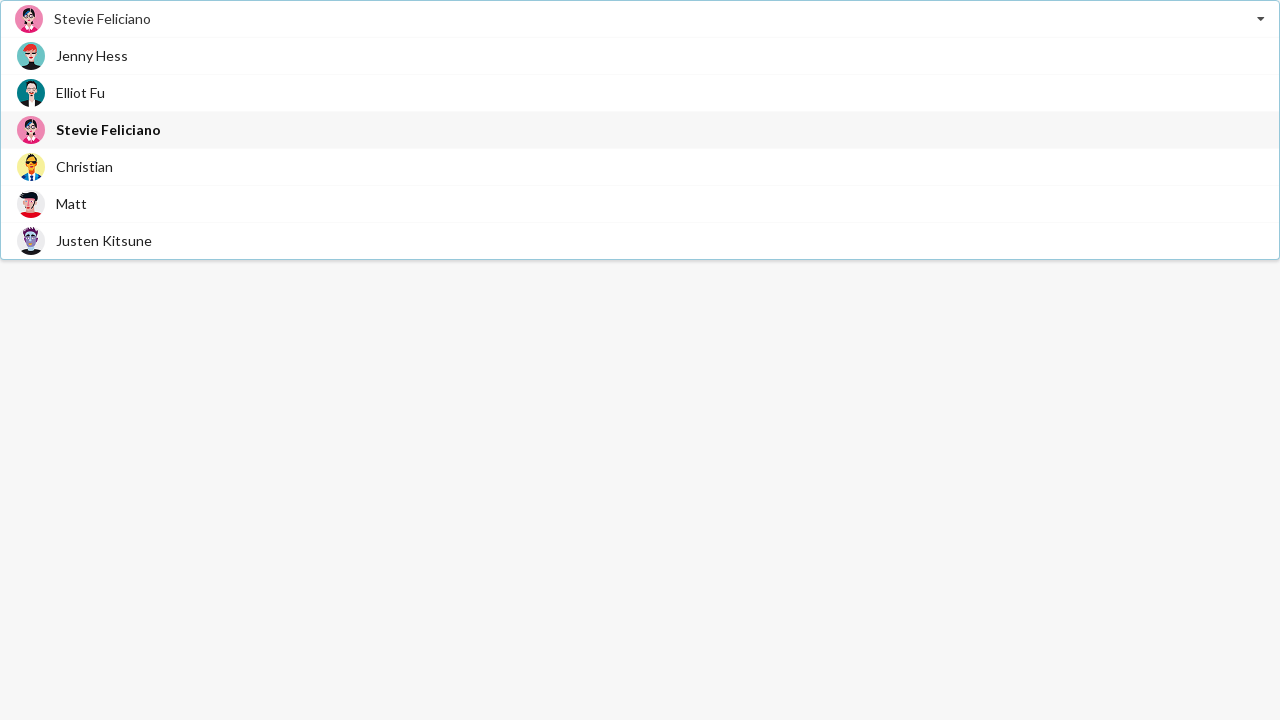

Dropdown menu items loaded
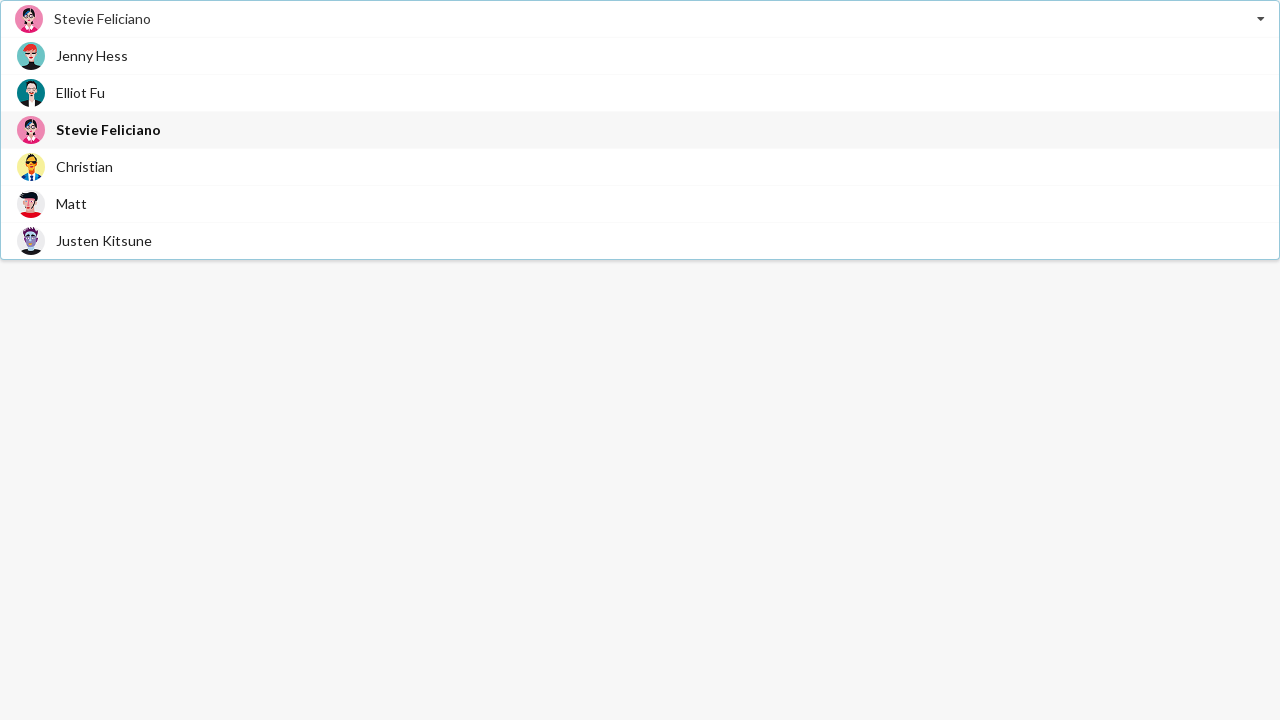

Selected 'Justen Kitsune' from dropdown at (104, 240) on div.item>span.text:has-text('Justen Kitsune')
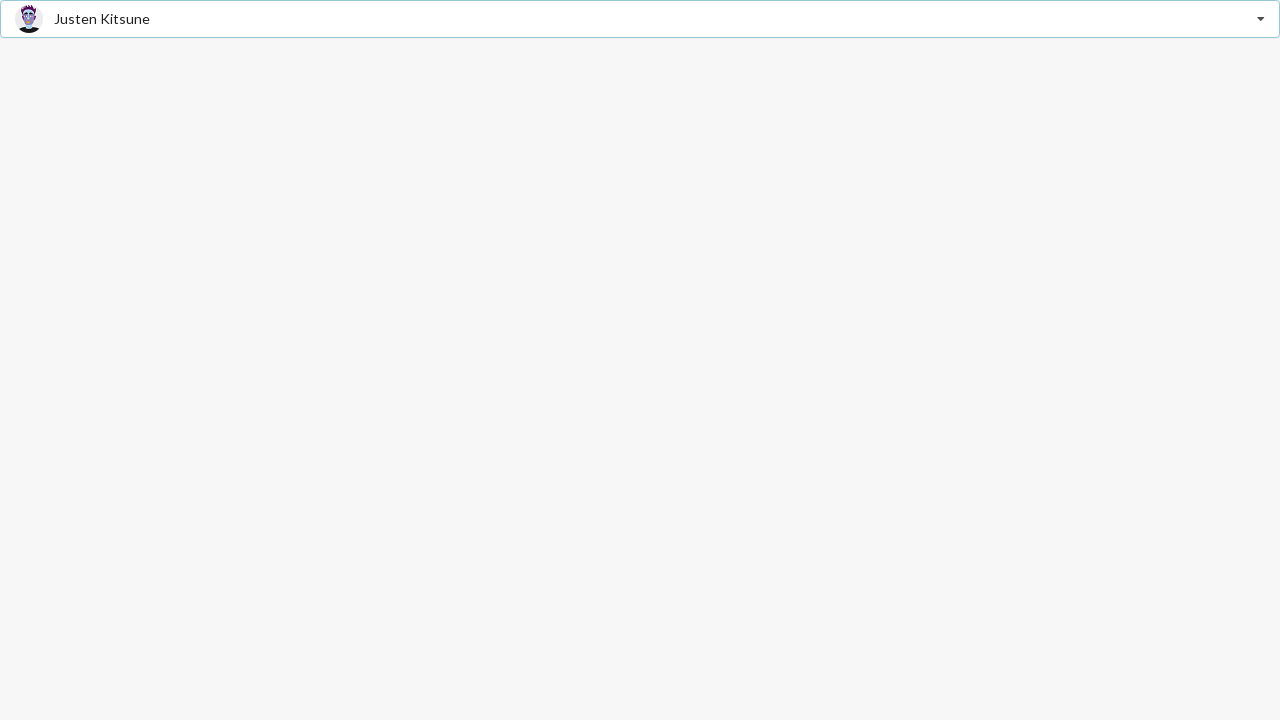

Waited 500ms for selection to settle
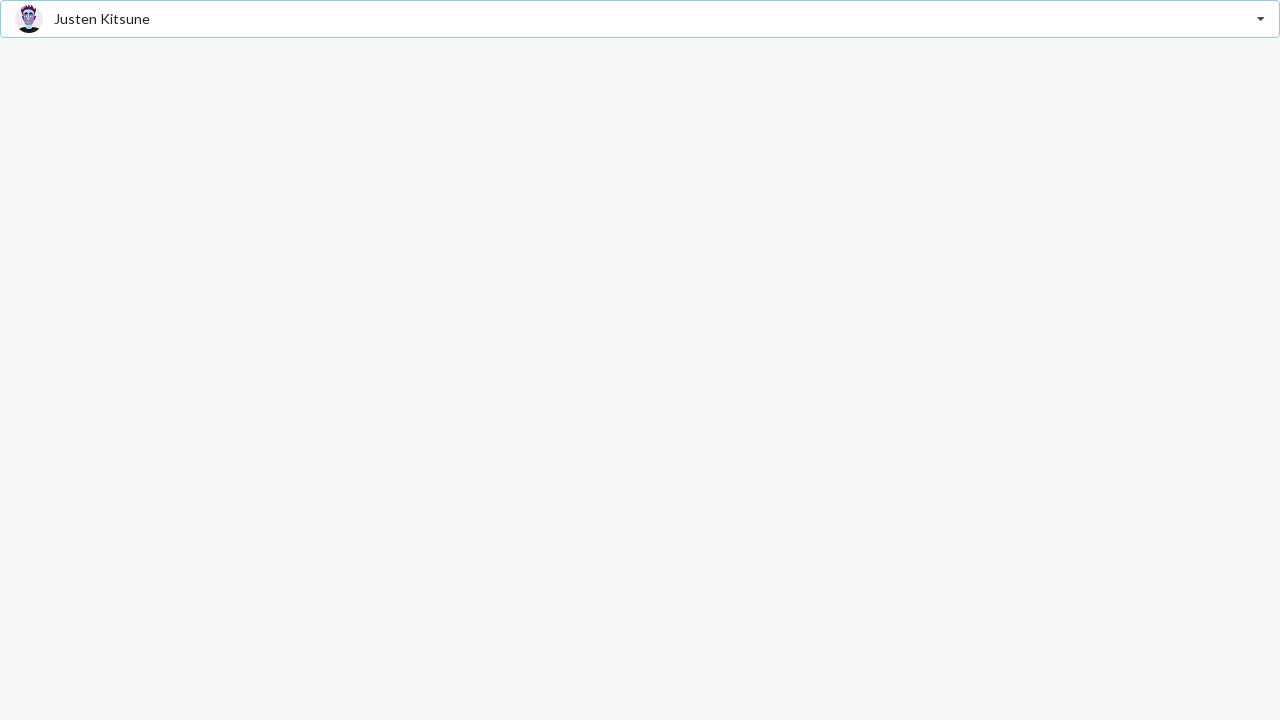

Verified 'Justen Kitsune' is displayed as selected
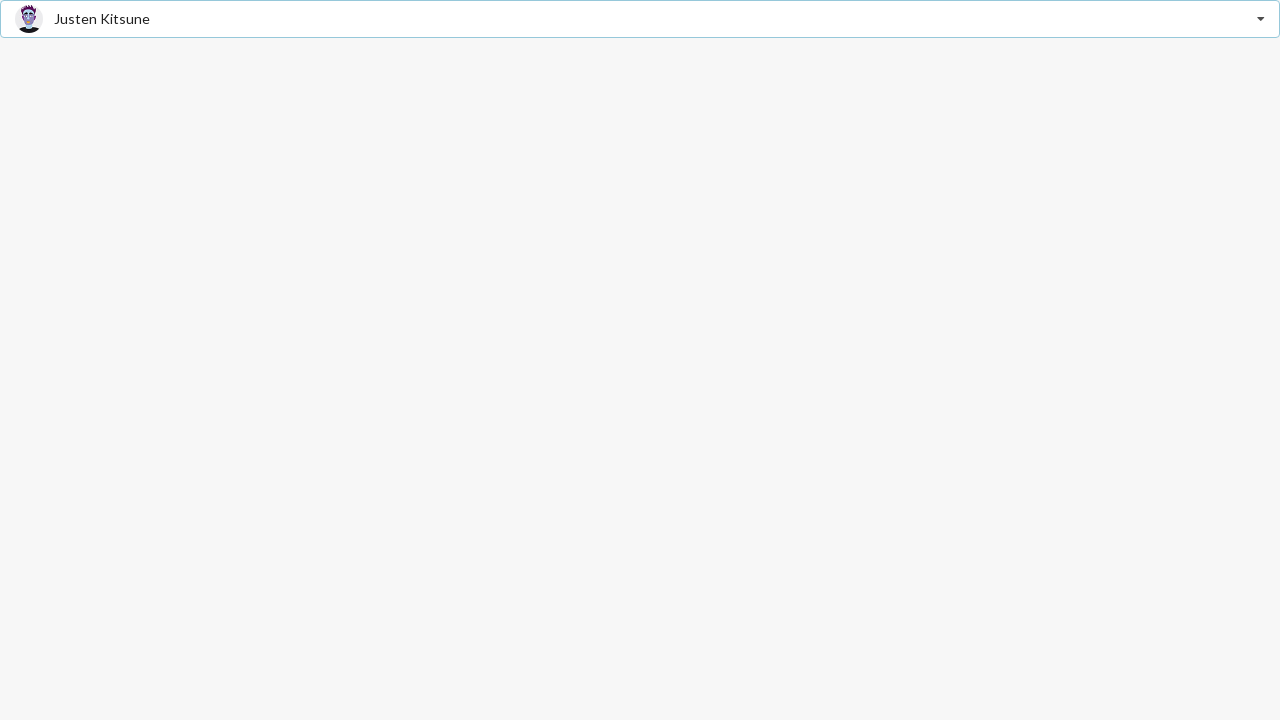

Clicked dropdown icon to open selection menu at (1261, 19) on i.dropdown
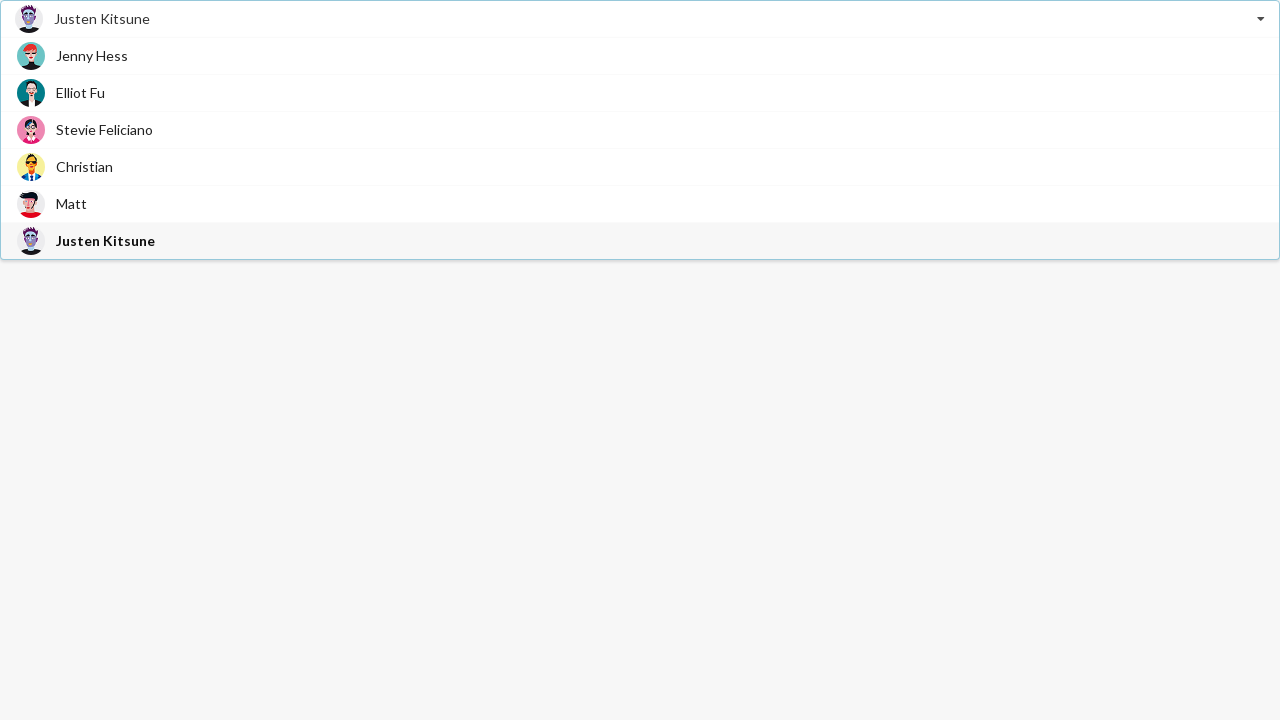

Dropdown menu items loaded
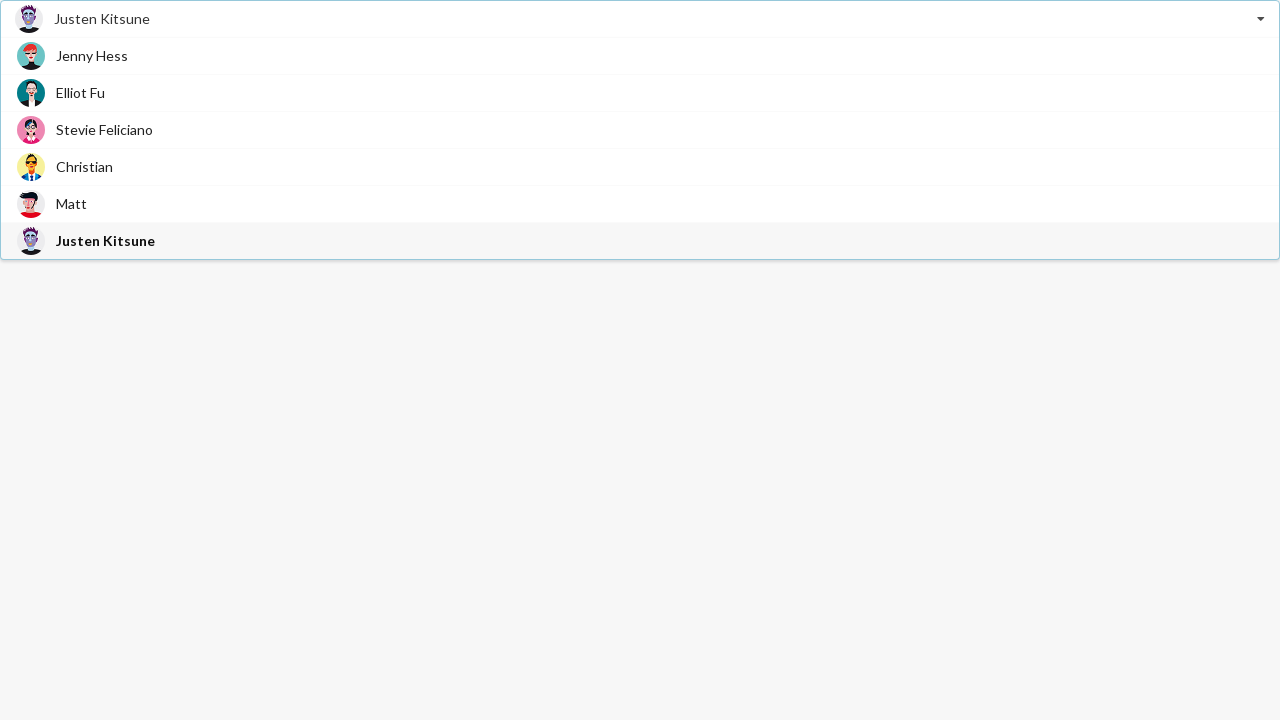

Selected 'Elliot Fu' from dropdown at (80, 92) on div.item>span.text:has-text('Elliot Fu')
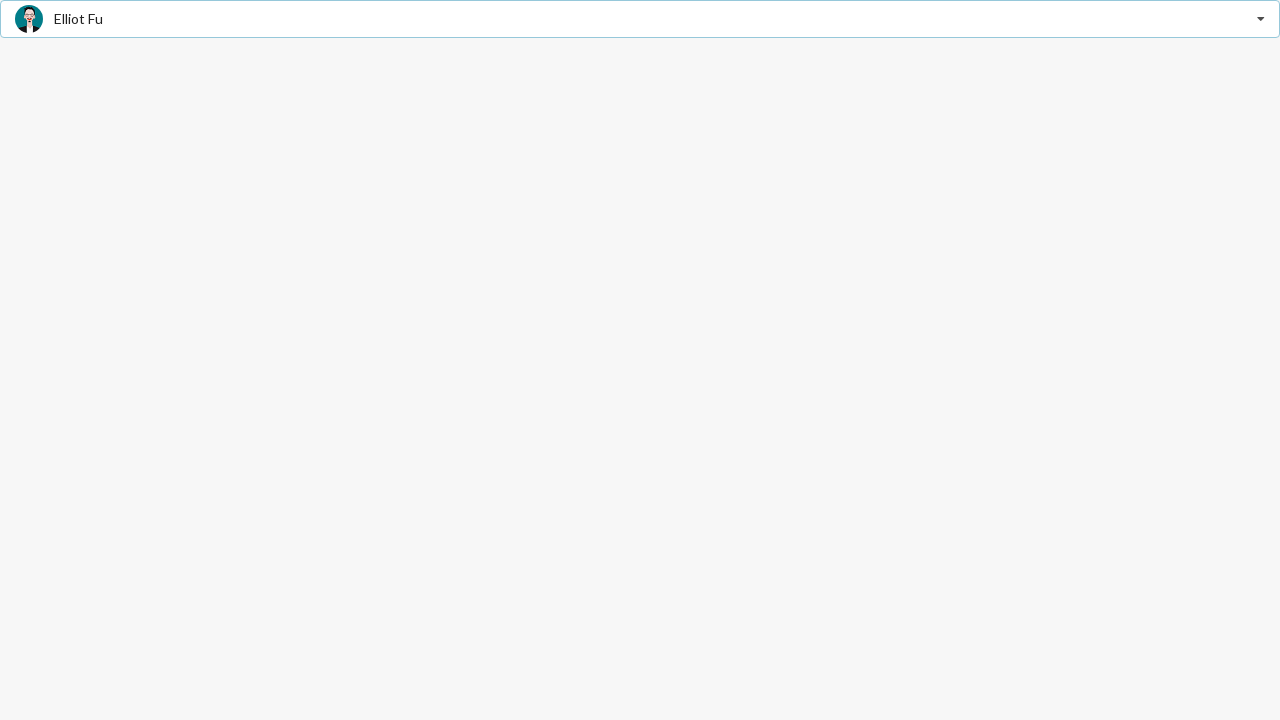

Waited 500ms for selection to settle
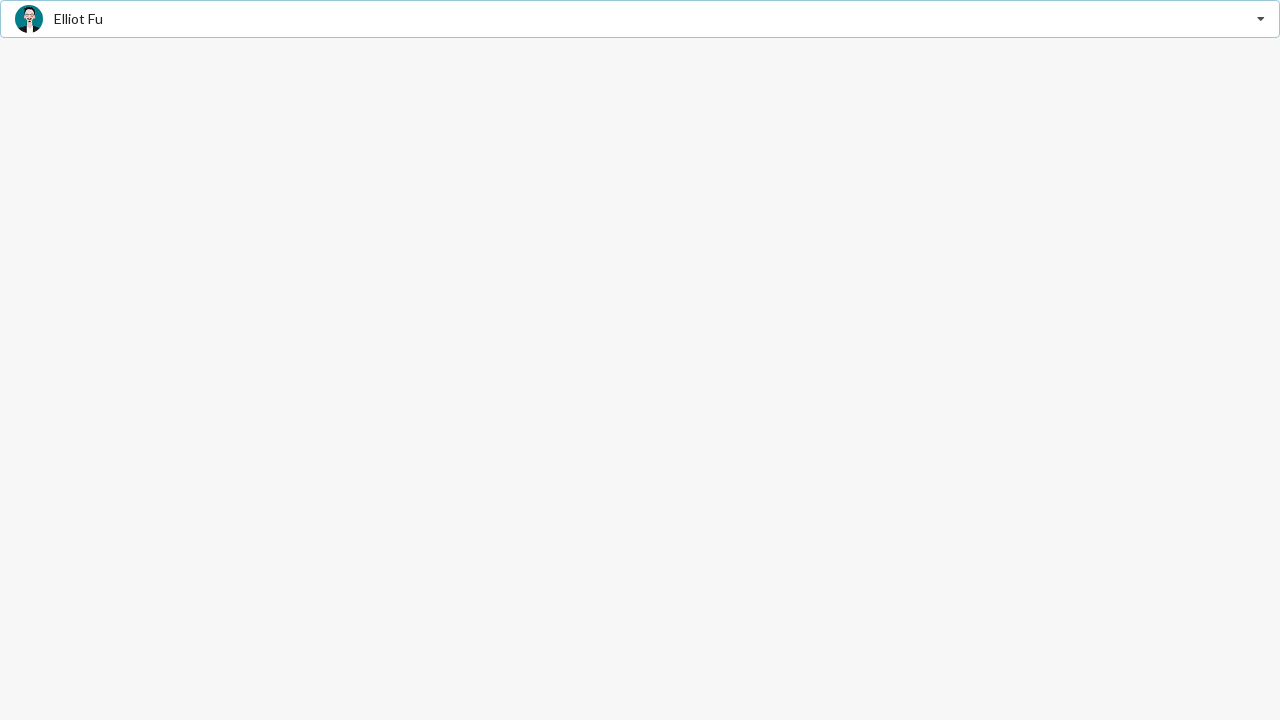

Verified 'Elliot Fu' is displayed as selected
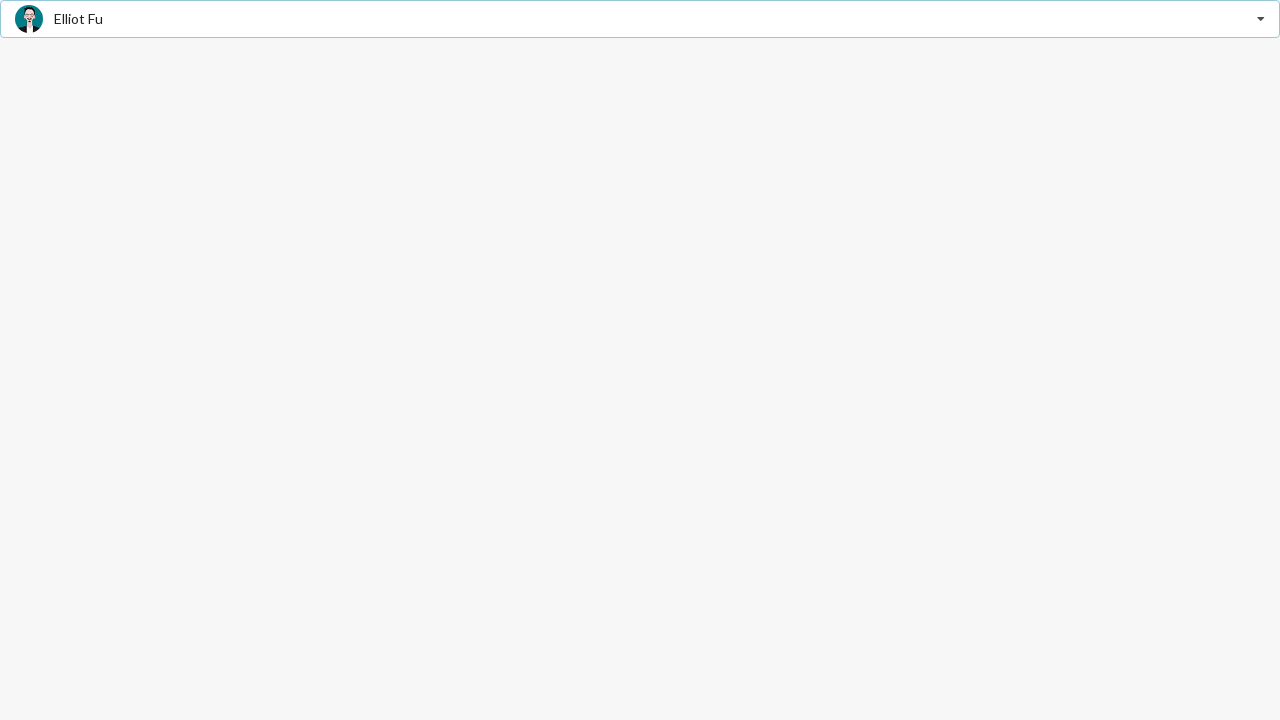

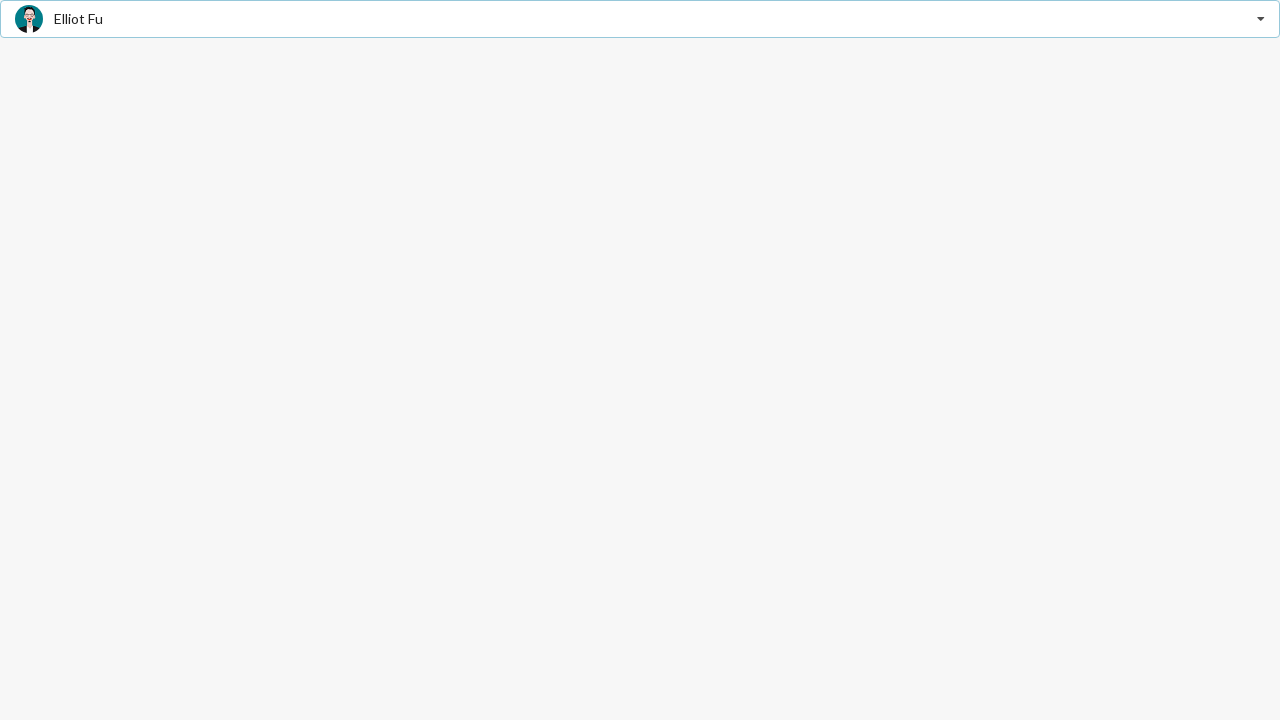